Tests JavaScript prompt dialog by entering text and accepting it

Starting URL: https://the-internet.herokuapp.com/javascript_alerts

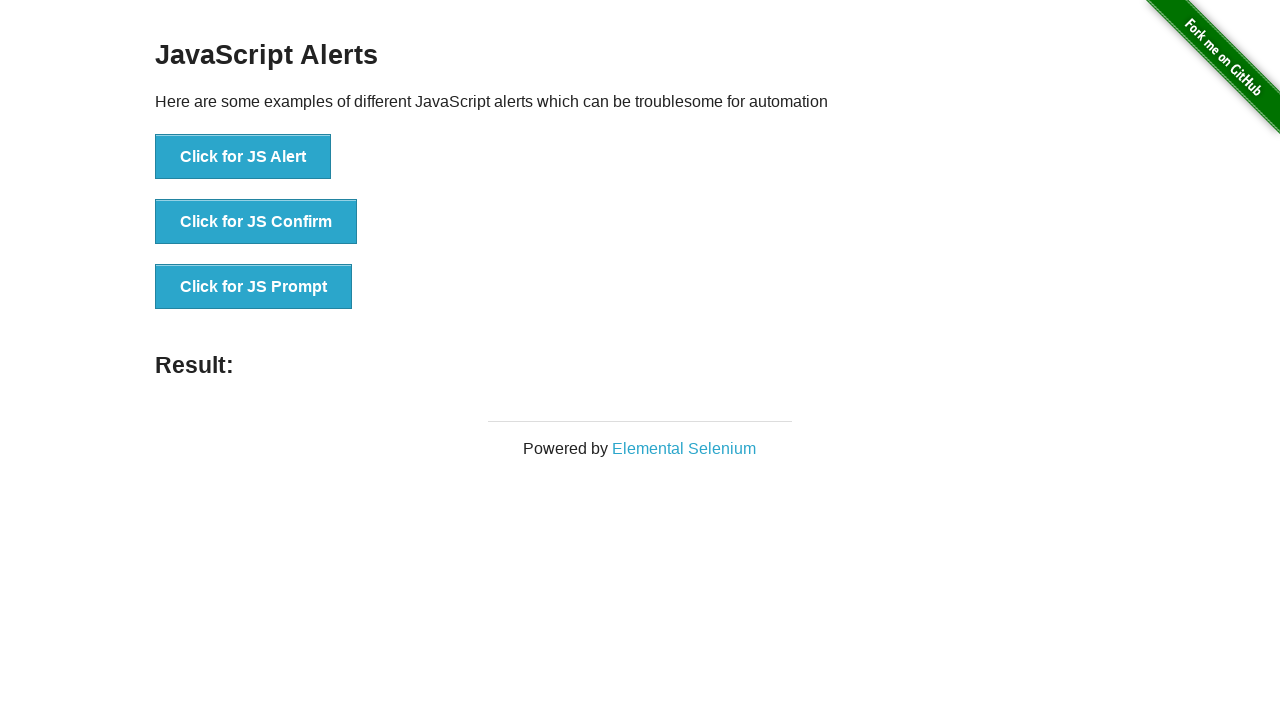

Set up dialog handler to accept prompt with text 'Hello World'
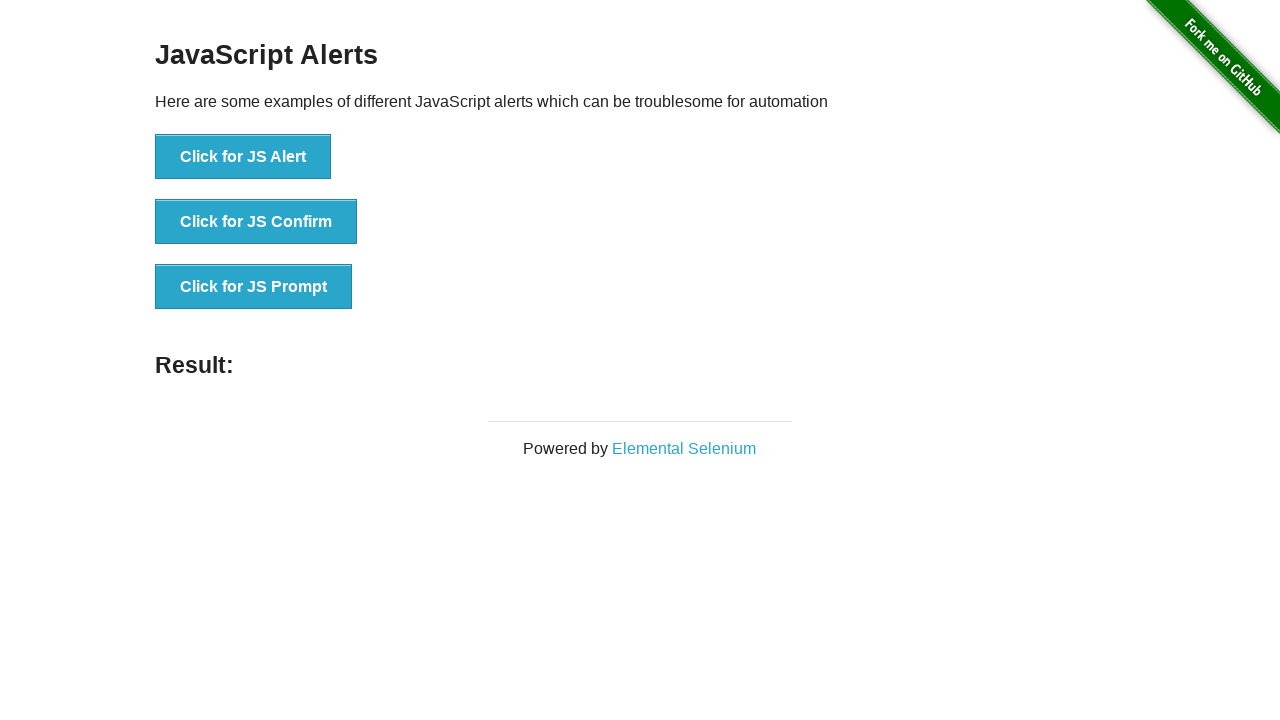

Clicked the JS Prompt button to trigger dialog at (254, 287) on xpath=//button[text()='Click for JS Prompt']
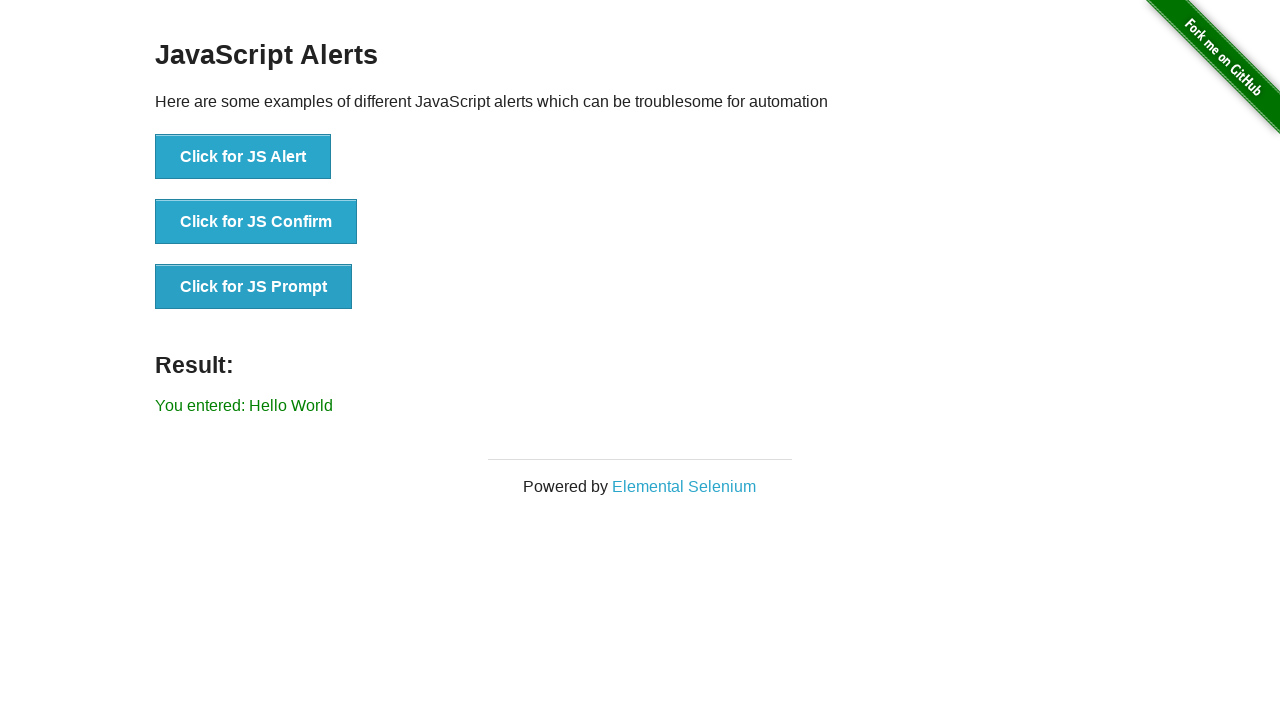

Prompt result element loaded after accepting dialog
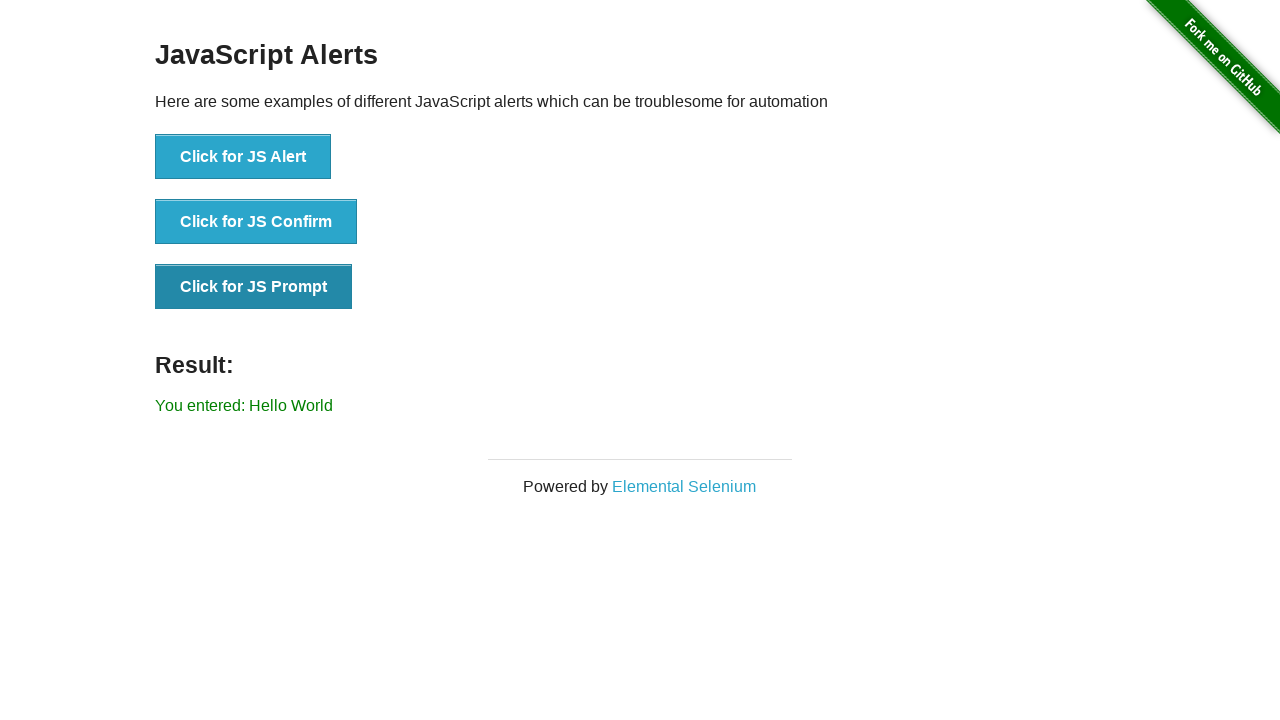

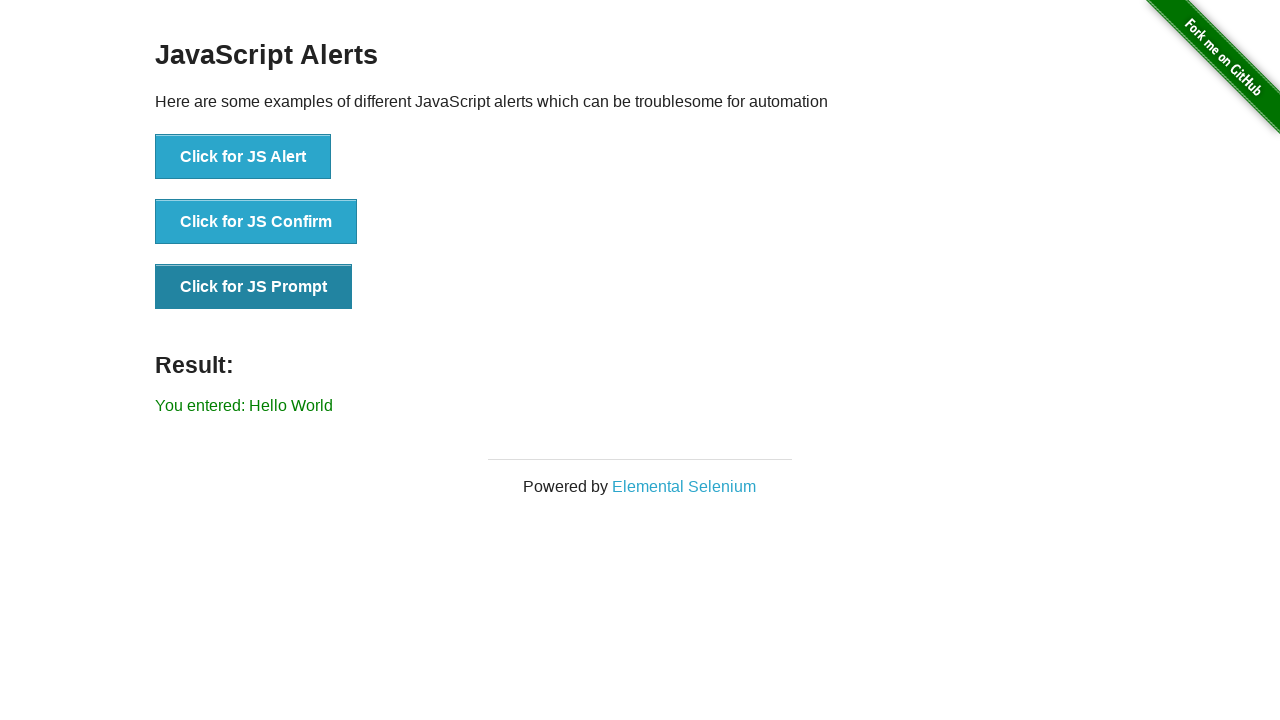